Tests navigation to the Infinite Scroll page by clicking on the corresponding link from the homepage

Starting URL: https://practice.expandtesting.com/

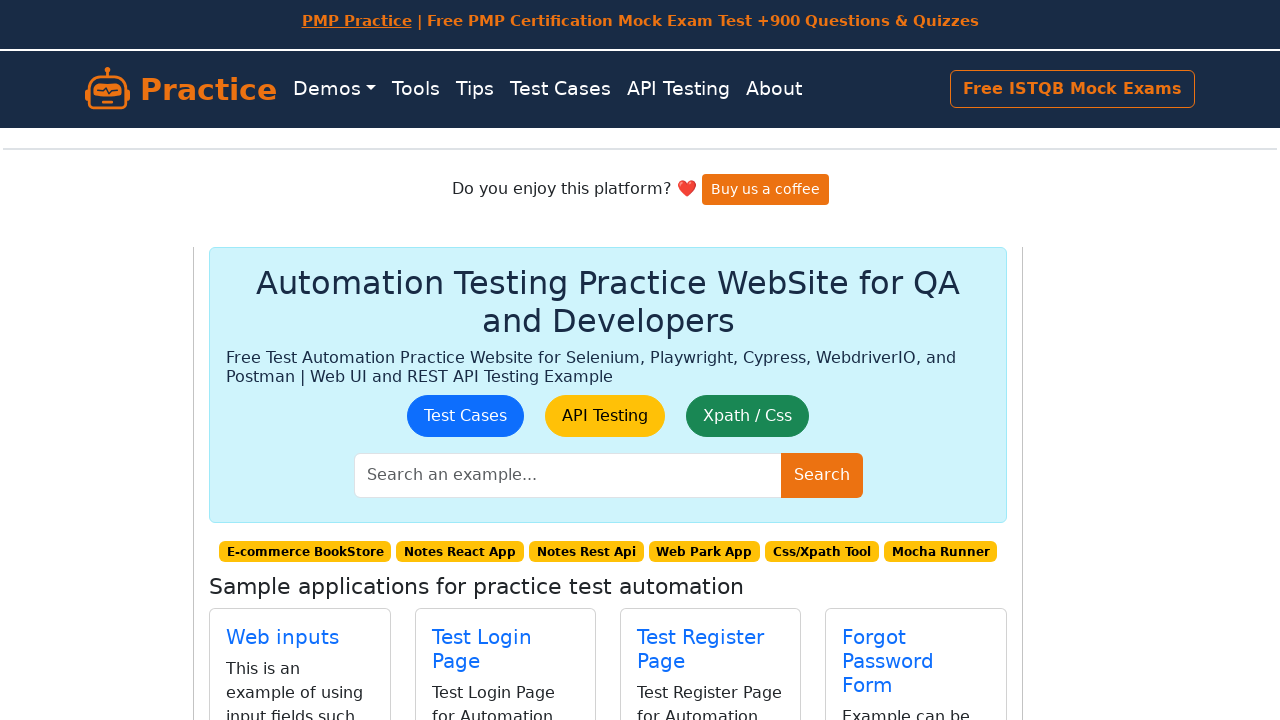

Navigated to homepage at https://practice.expandtesting.com/
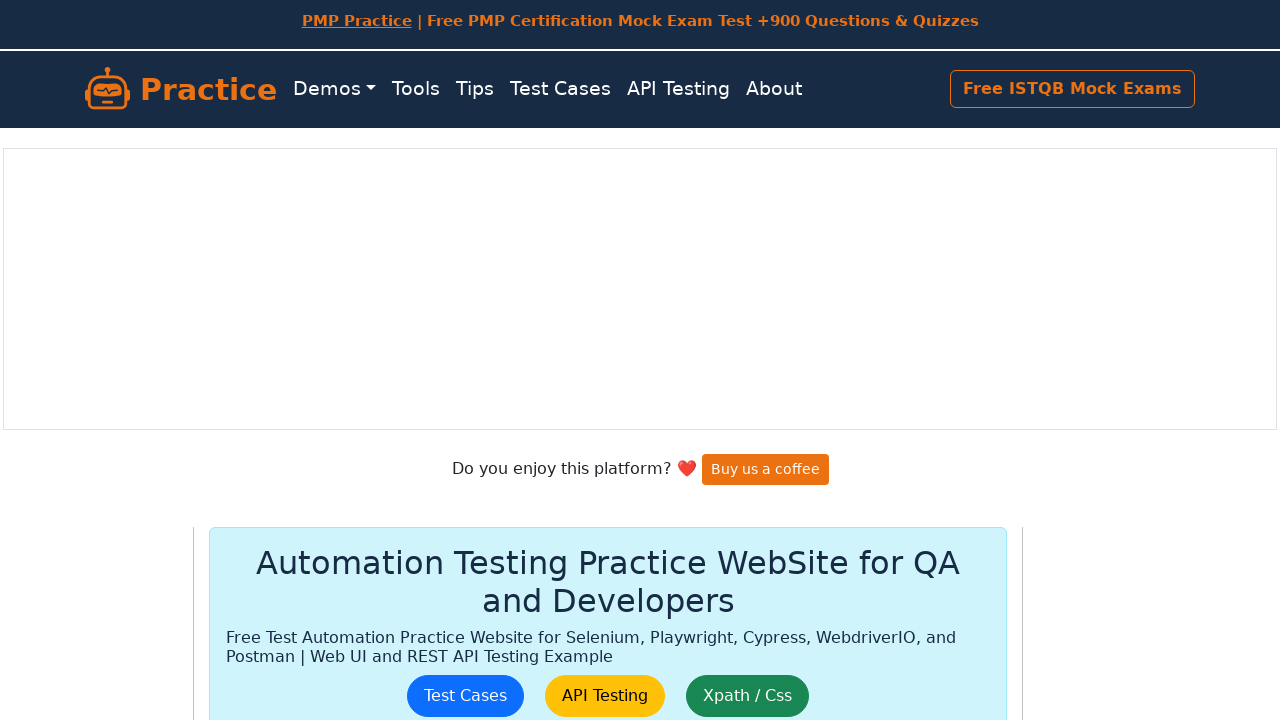

Clicked on the Infinite Scroll link from the homepage at (704, 400) on internal:role=link[name="Infinite Scroll"i]
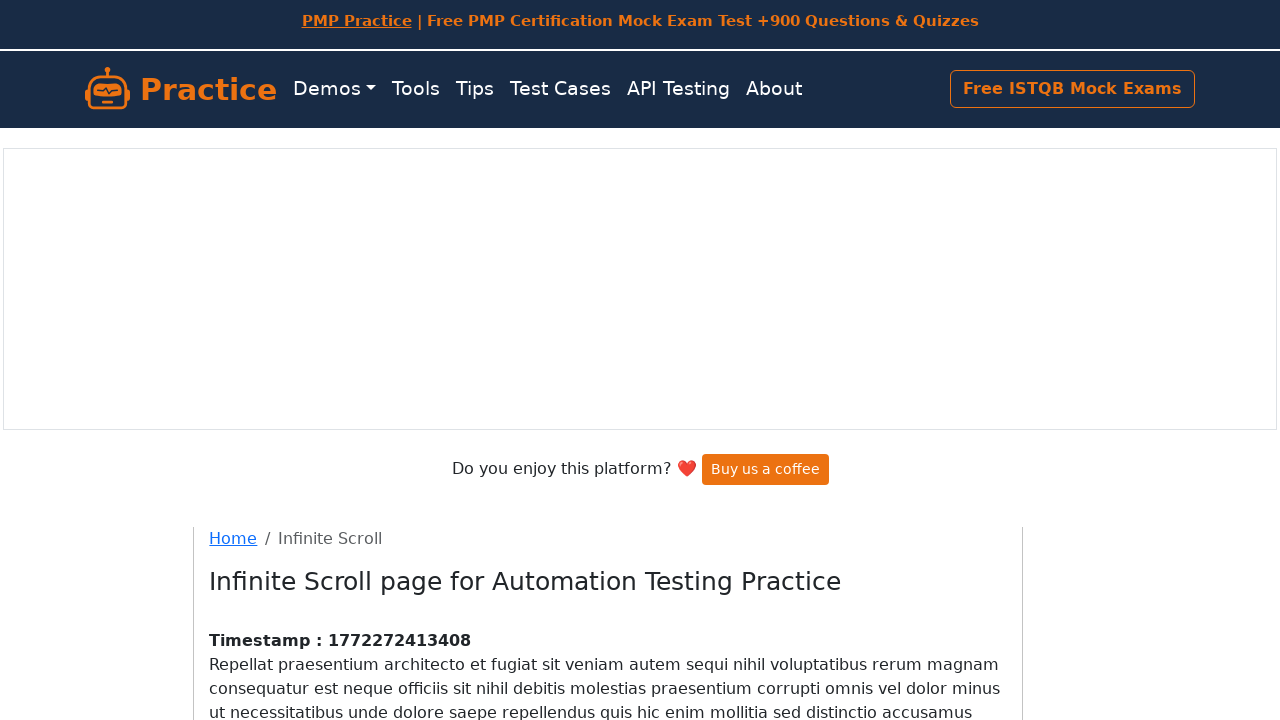

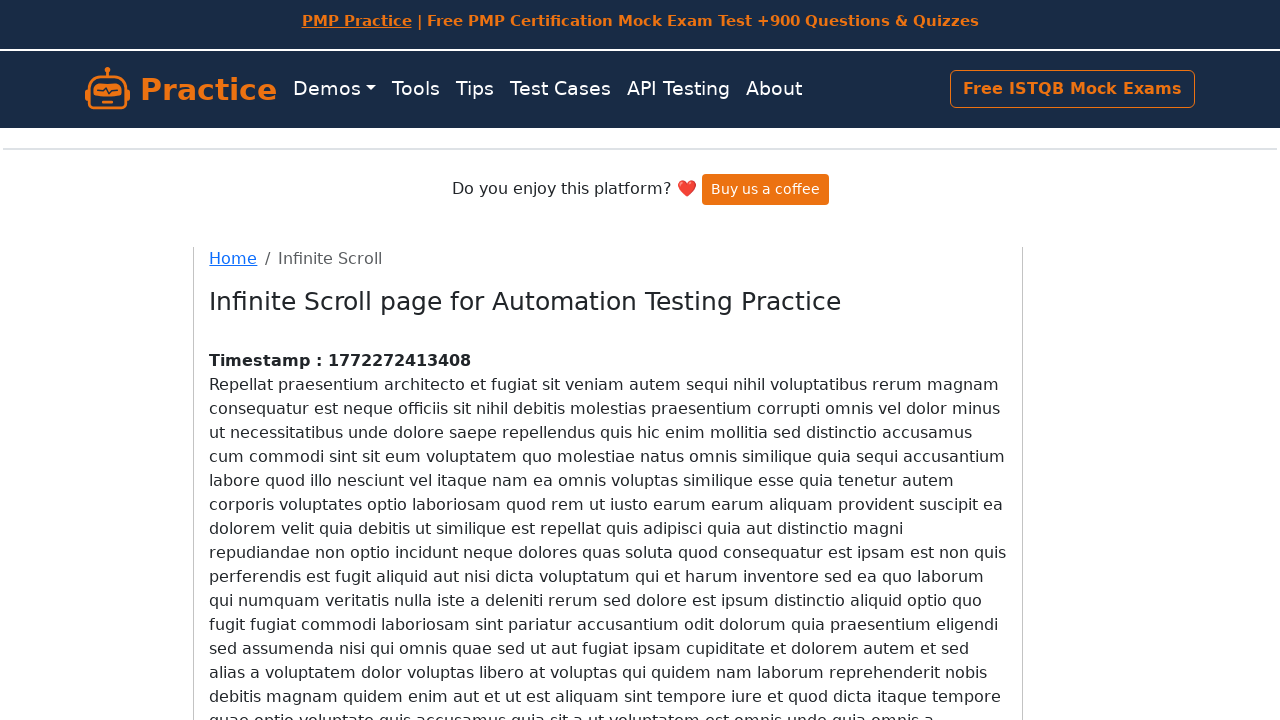